Tests that when both username and password fields are left empty and login is attempted, an error message "Epic sadface: Username is required" is displayed

Starting URL: https://www.saucedemo.com

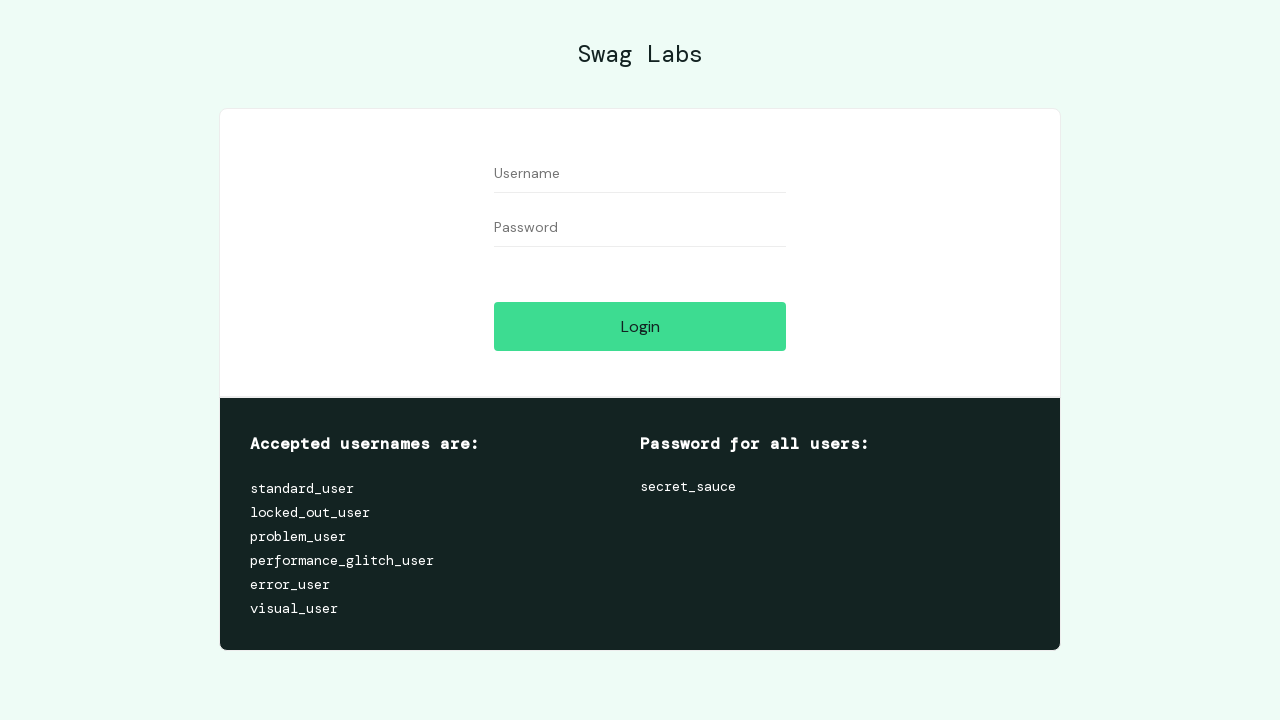

Left username field empty on #user-name
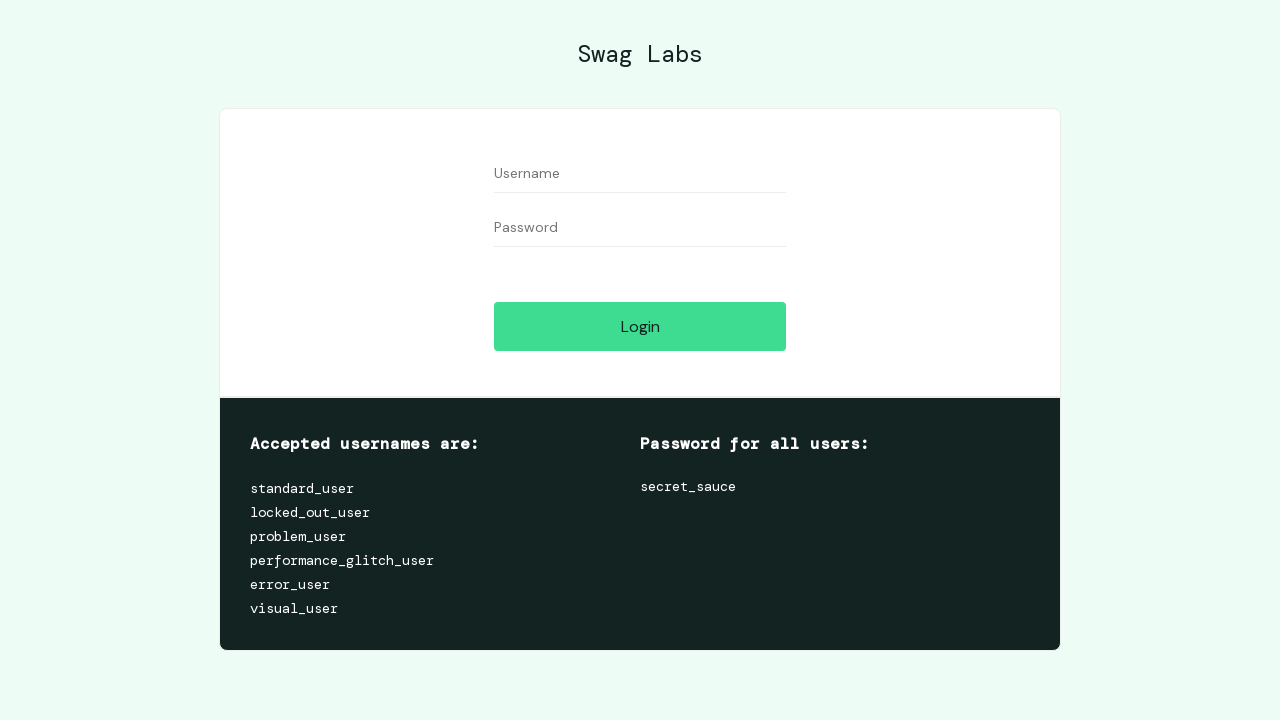

Left password field empty on #password
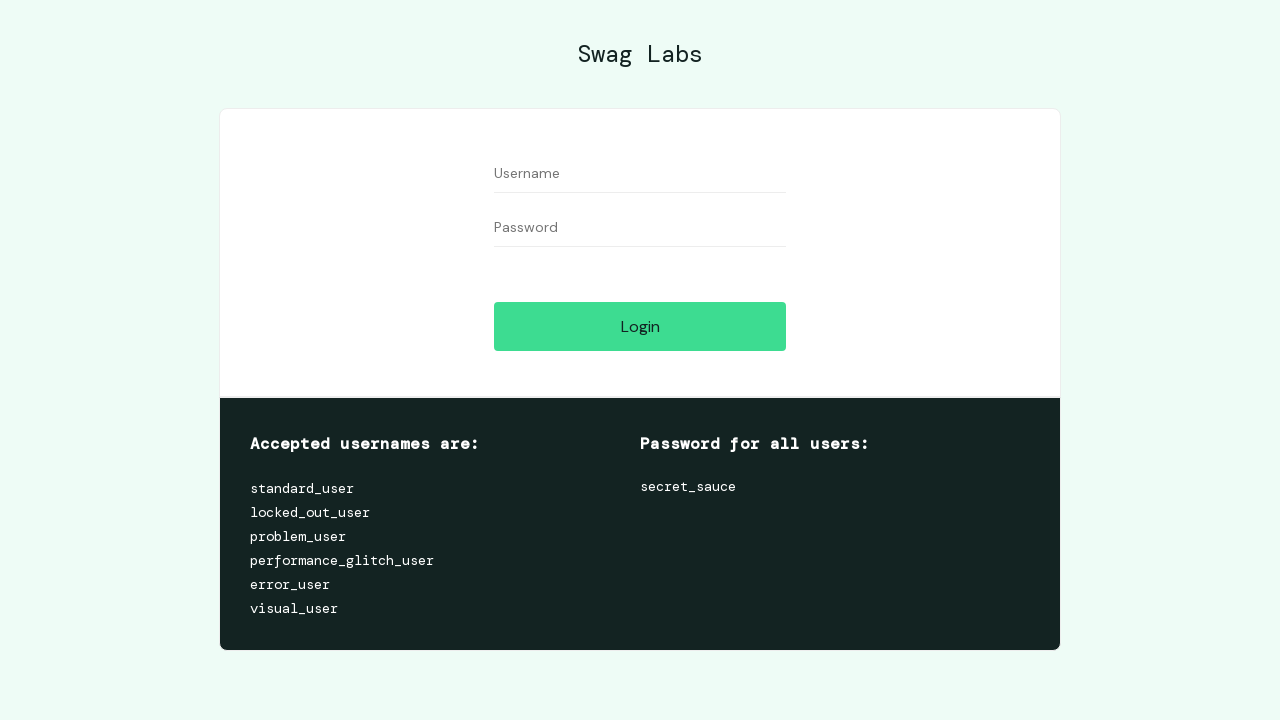

Clicked login button with empty credentials at (640, 326) on #login-button
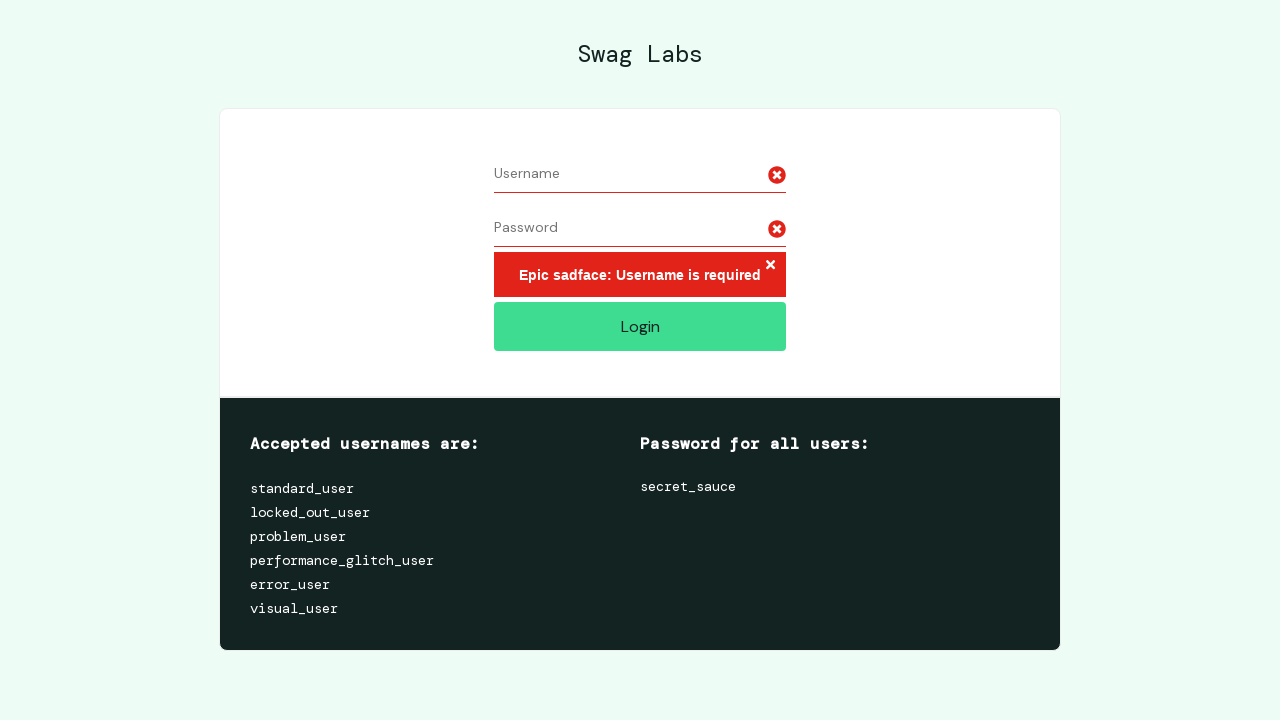

Error message 'Epic sadface: Username is required' appeared
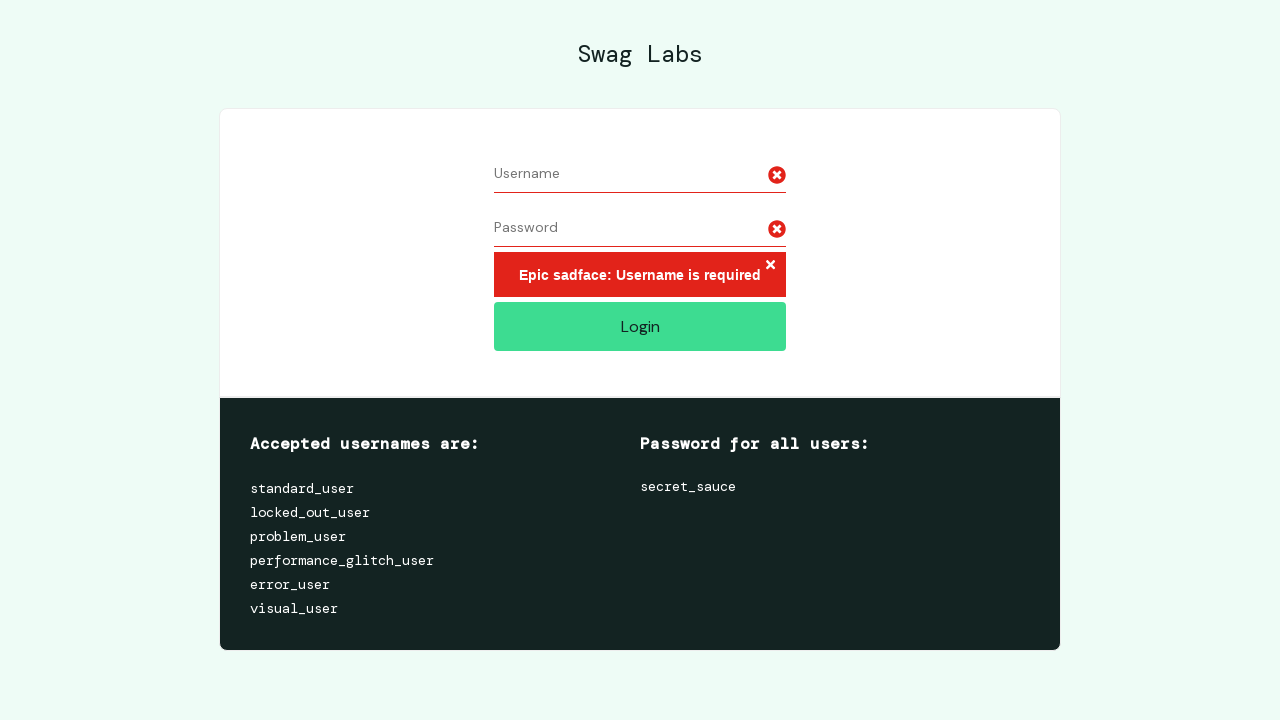

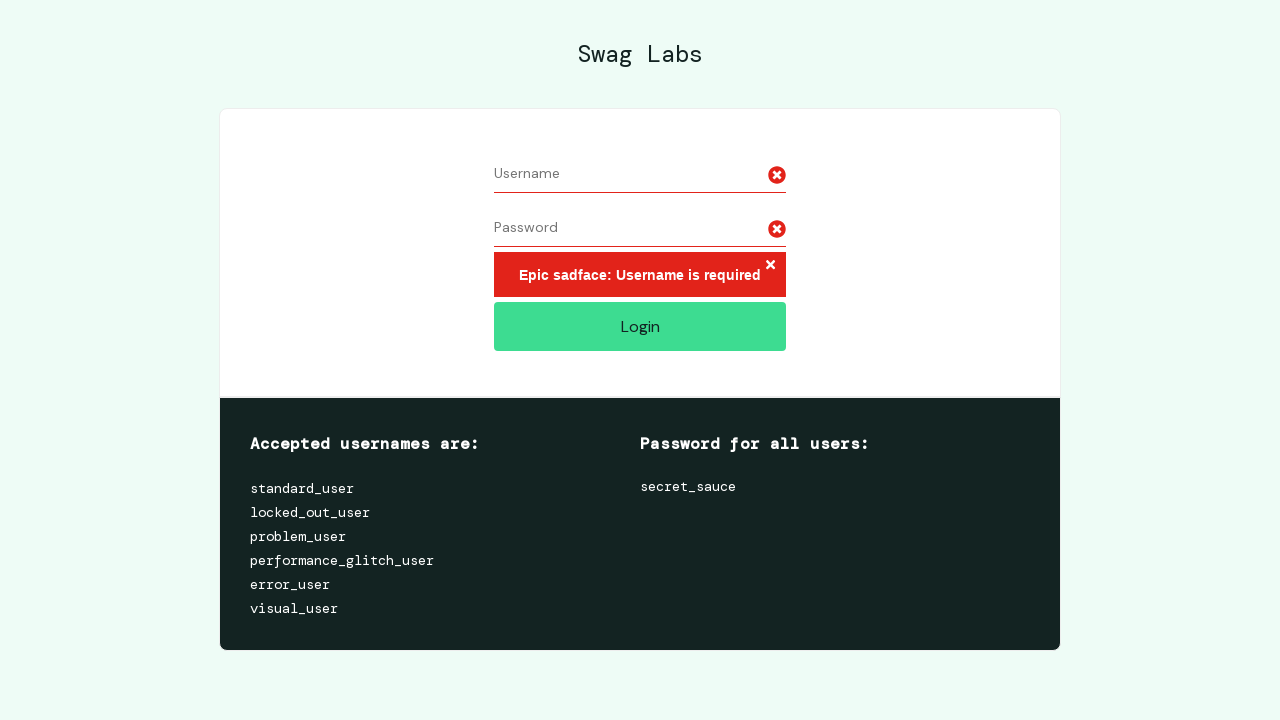